Tests JavaScript prompt alert functionality by triggering a prompt, entering text, accepting it, and verifying the result message

Starting URL: https://the-internet.herokuapp.com/javascript_alerts

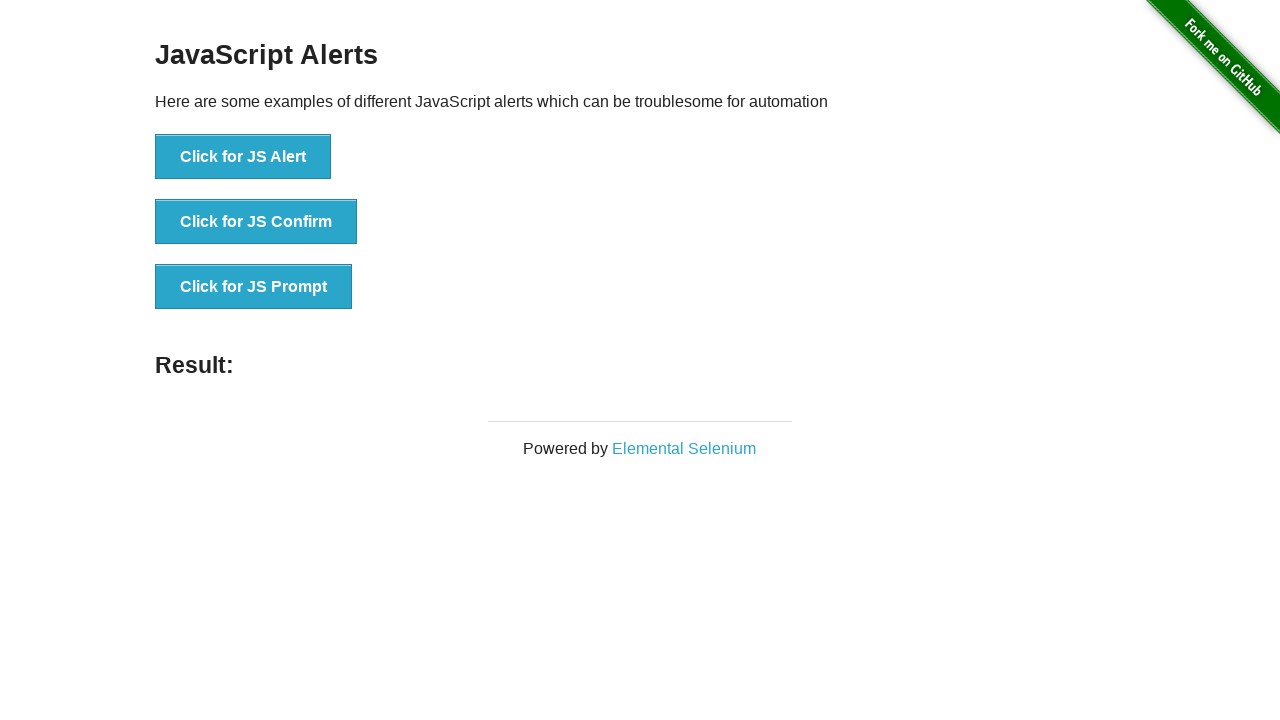

Clicked button to trigger JavaScript prompt dialog at (254, 287) on xpath=//button[@onclick='jsPrompt()']
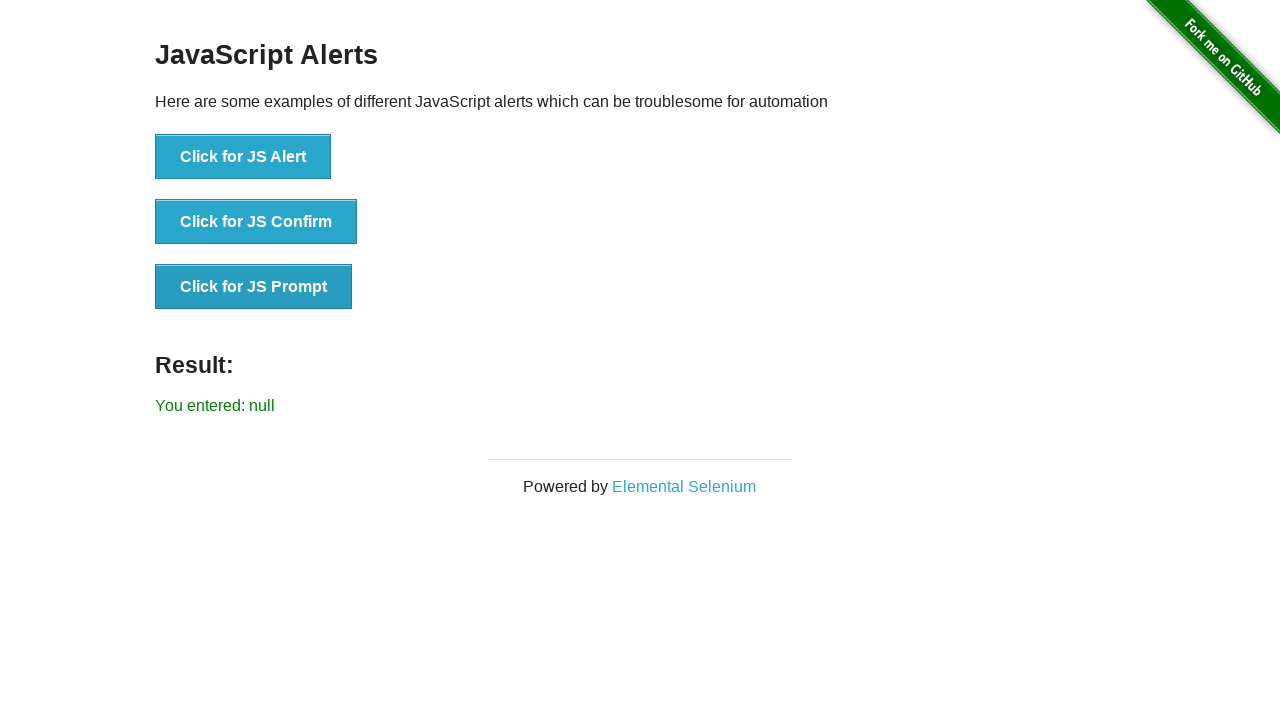

Set up dialog handler to accept prompt with text 'Welcome'
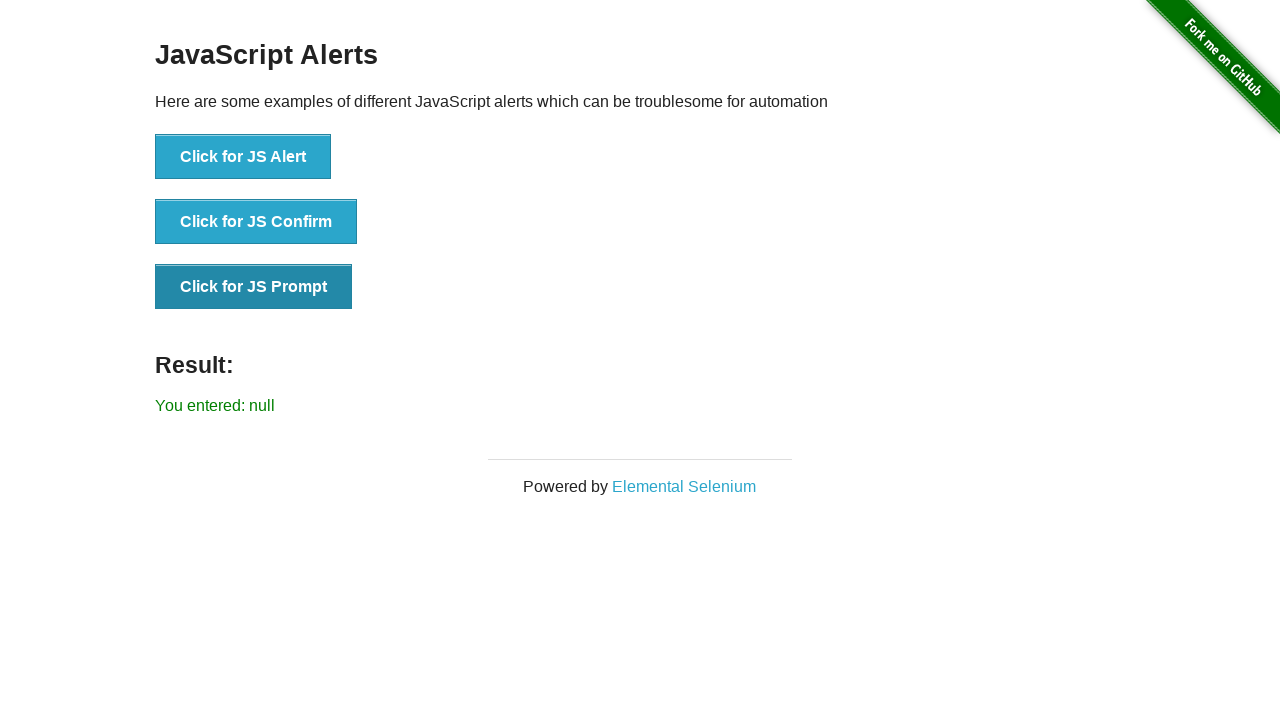

Clicked button again to trigger the prompt dialog at (254, 287) on xpath=//button[@onclick='jsPrompt()']
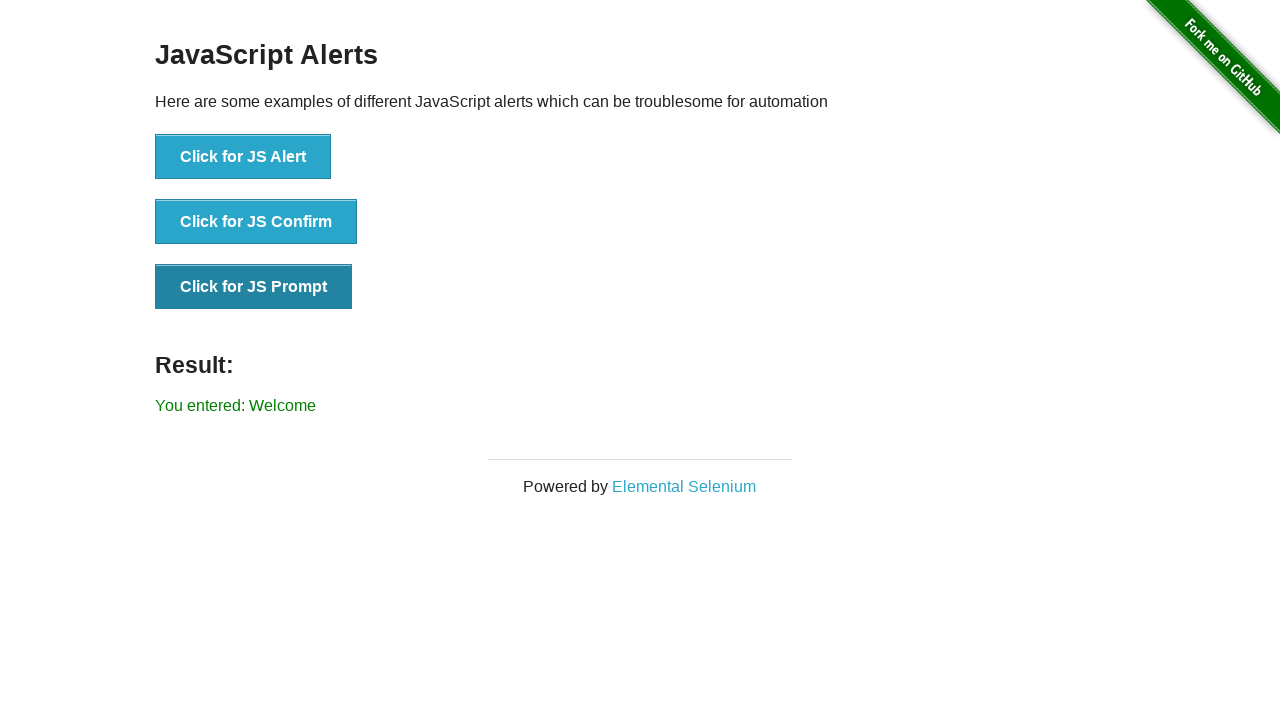

Waited for result message element to load
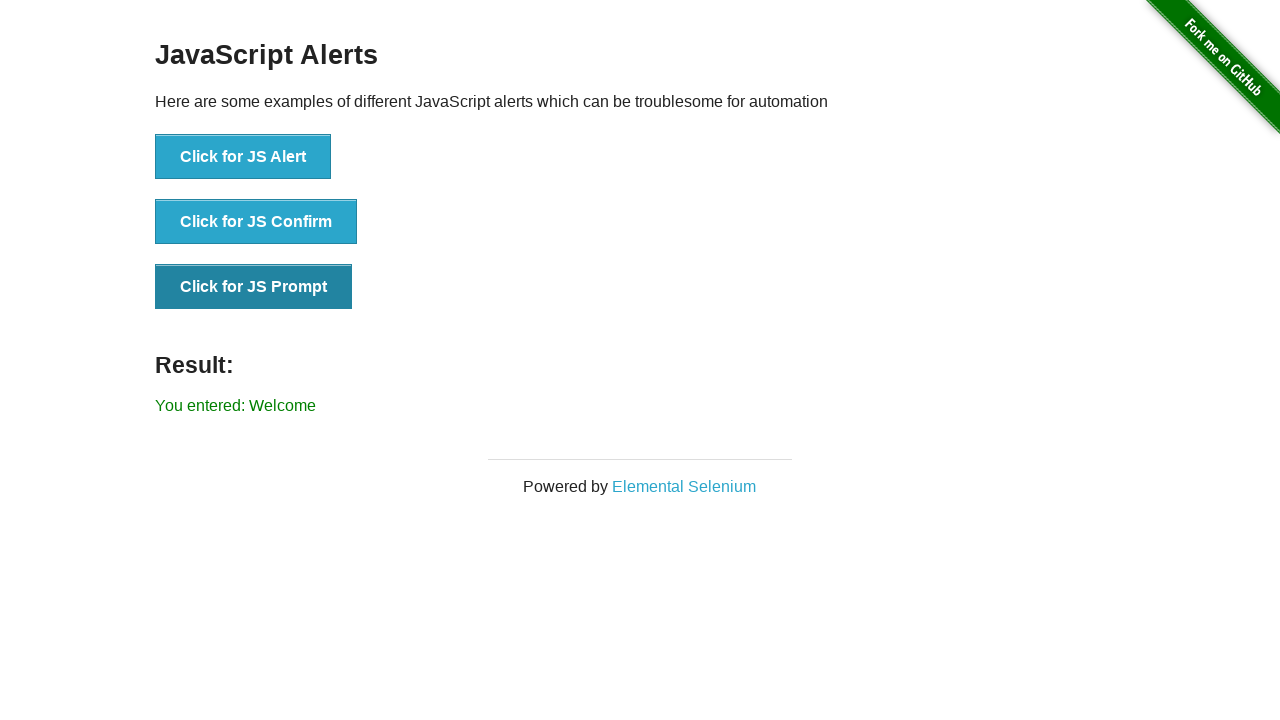

Retrieved result text: 'You entered: Welcome'
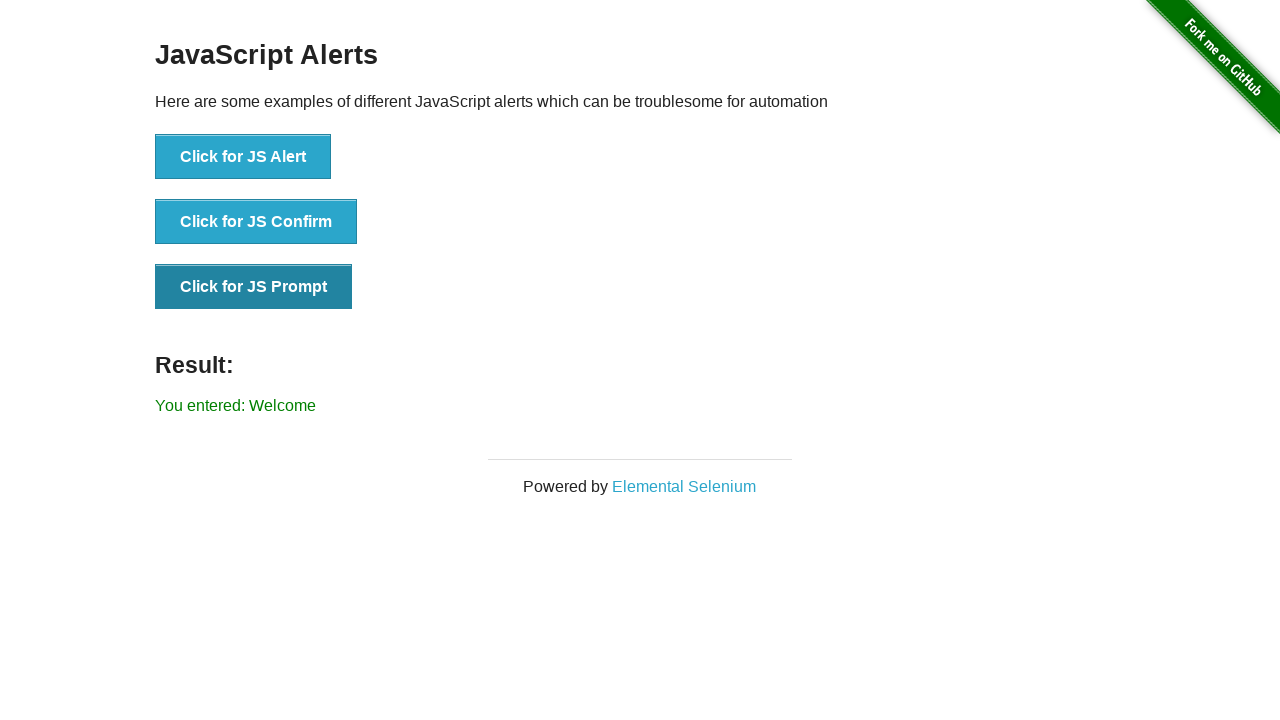

Verified result text matches expected value 'You entered: Welcome'
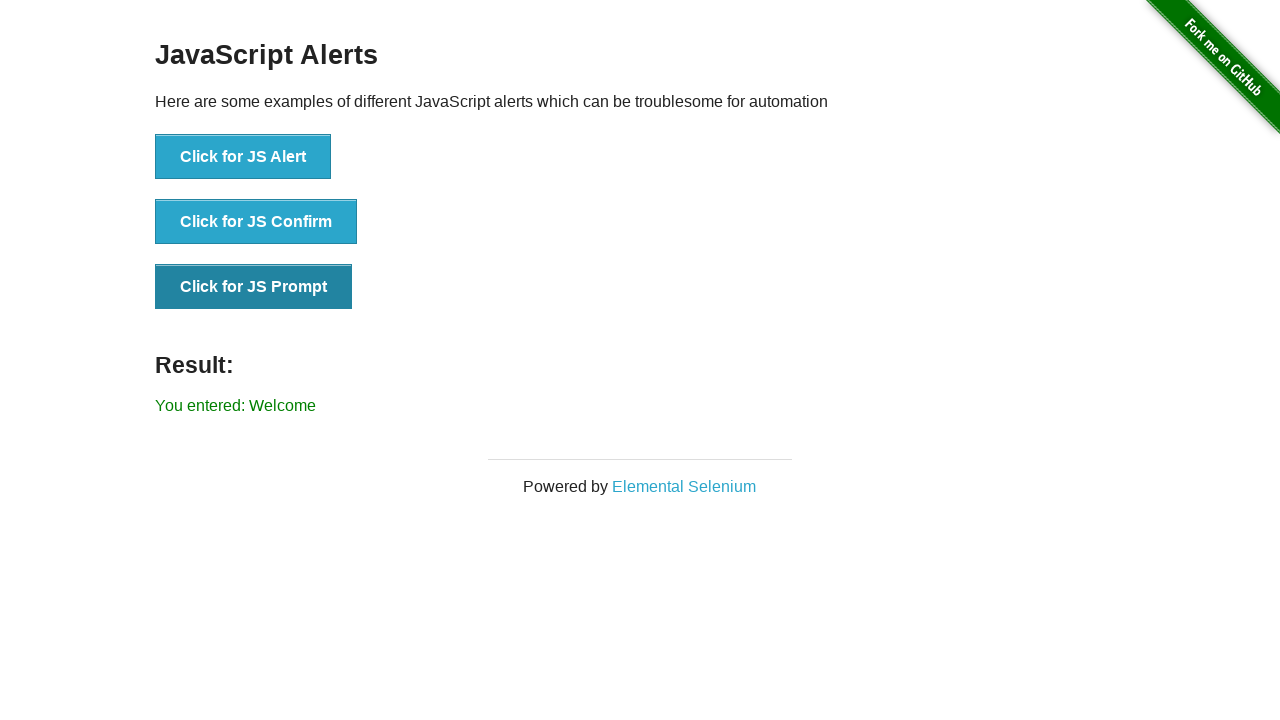

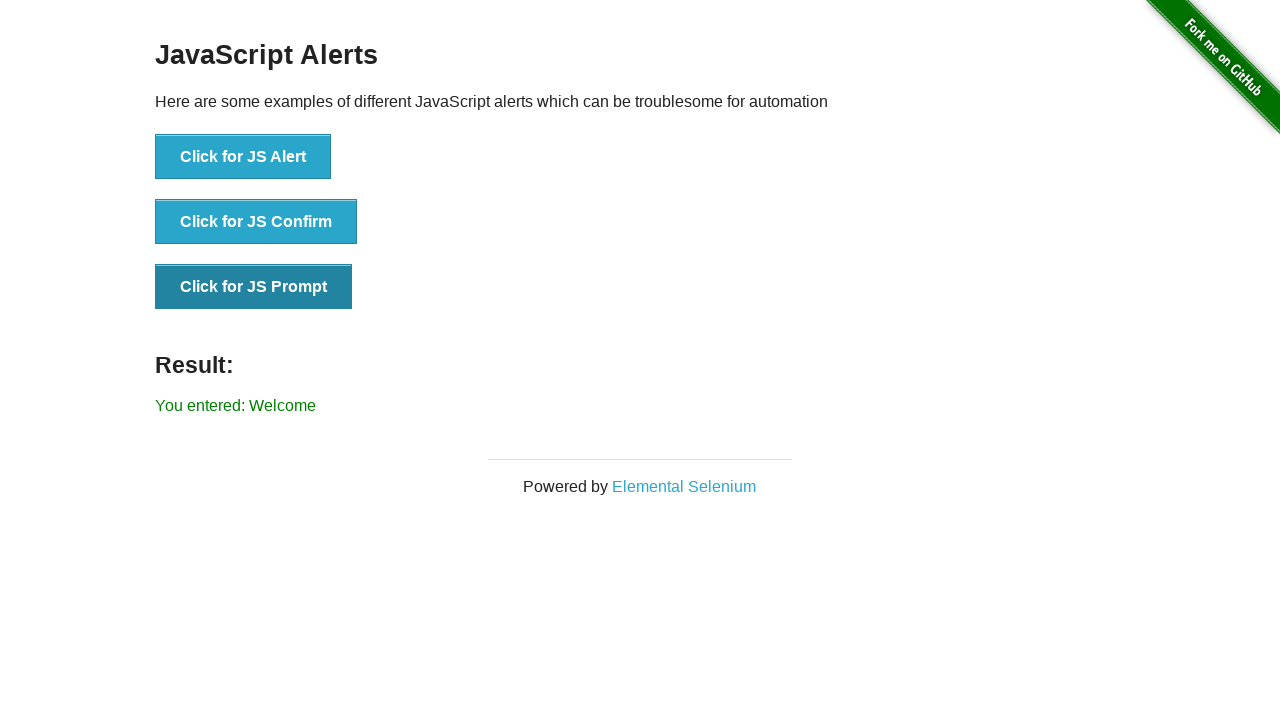